Tests handling various types of JavaScript alerts including basic alerts, confirmation dialogs, and prompt dialogs with text input

Starting URL: https://the-internet.herokuapp.com/javascript_alerts

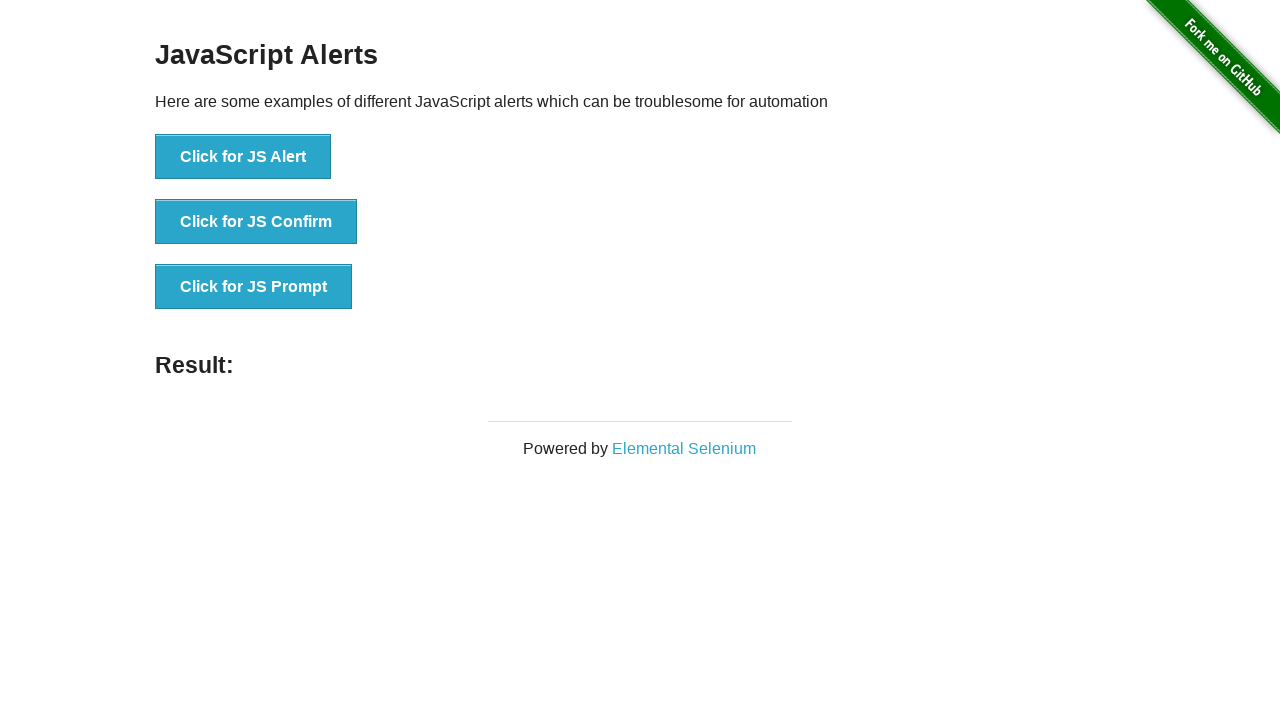

Clicked button to trigger basic alert at (243, 157) on xpath=//button[@onclick='jsAlert()']
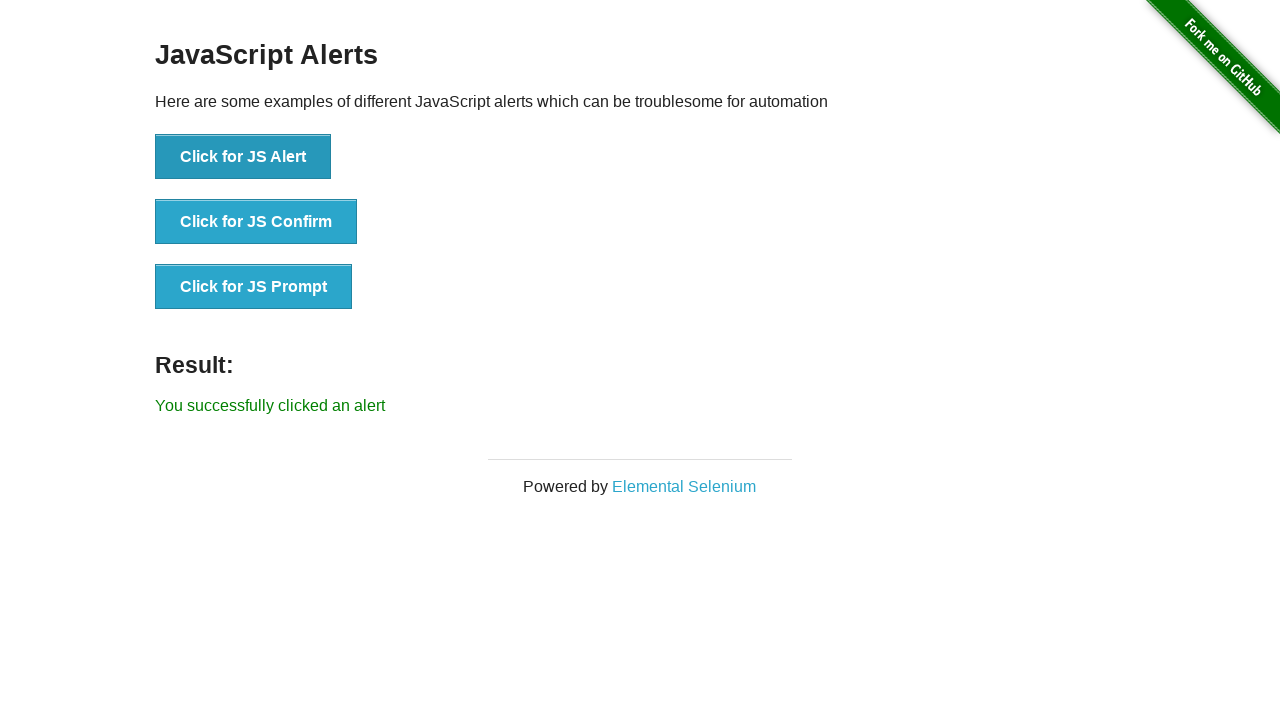

Set up dialog handler to accept alert
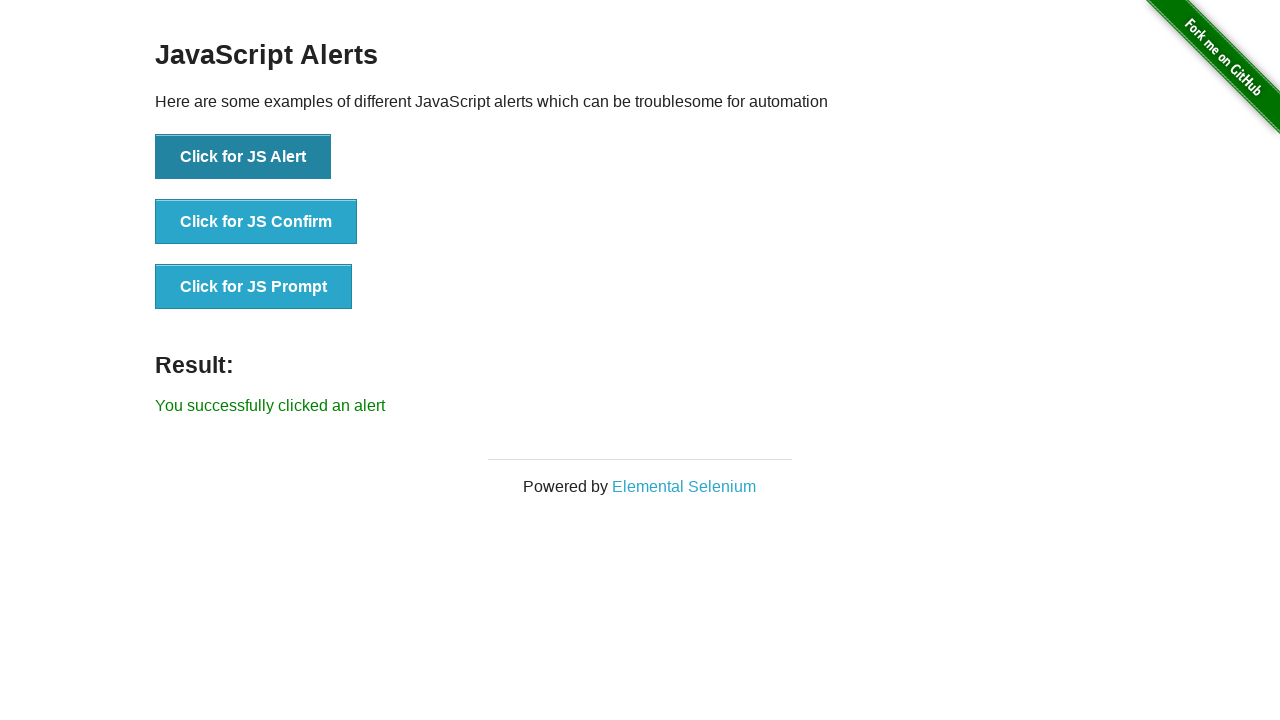

Waited for alert to be processed
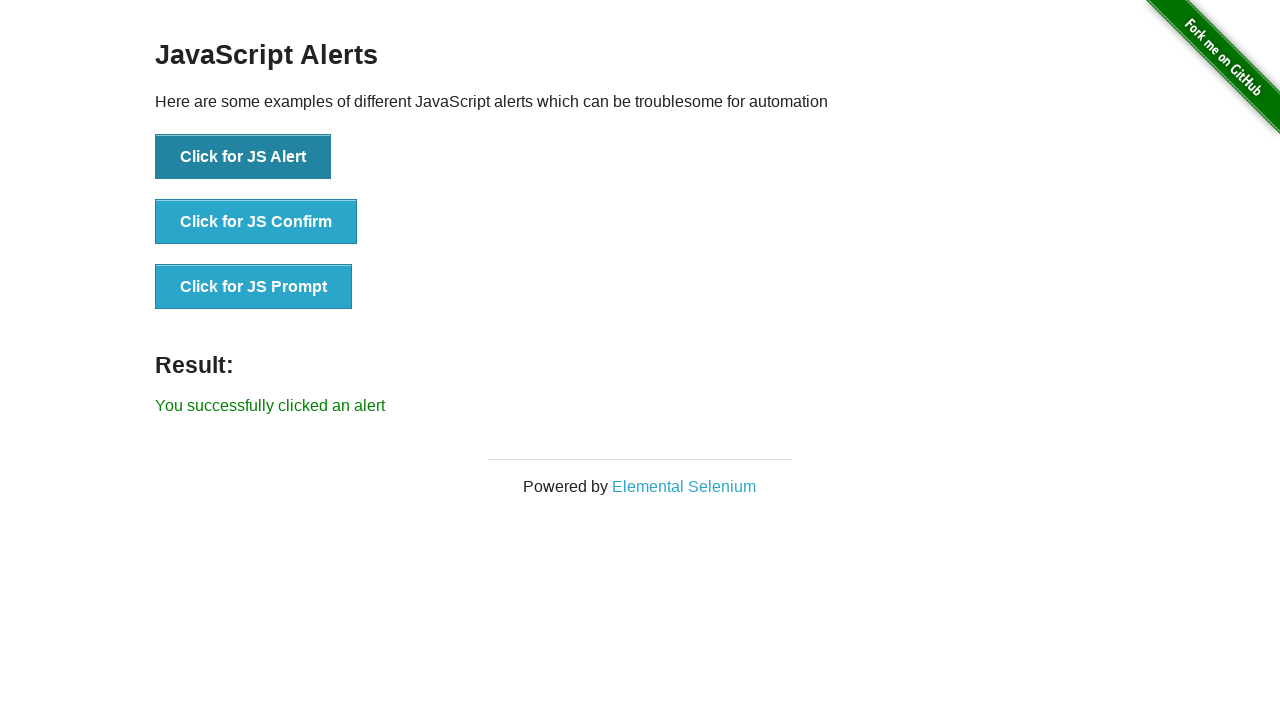

Clicked button to trigger confirmation dialog at (256, 222) on xpath=//button[@onclick='jsConfirm()']
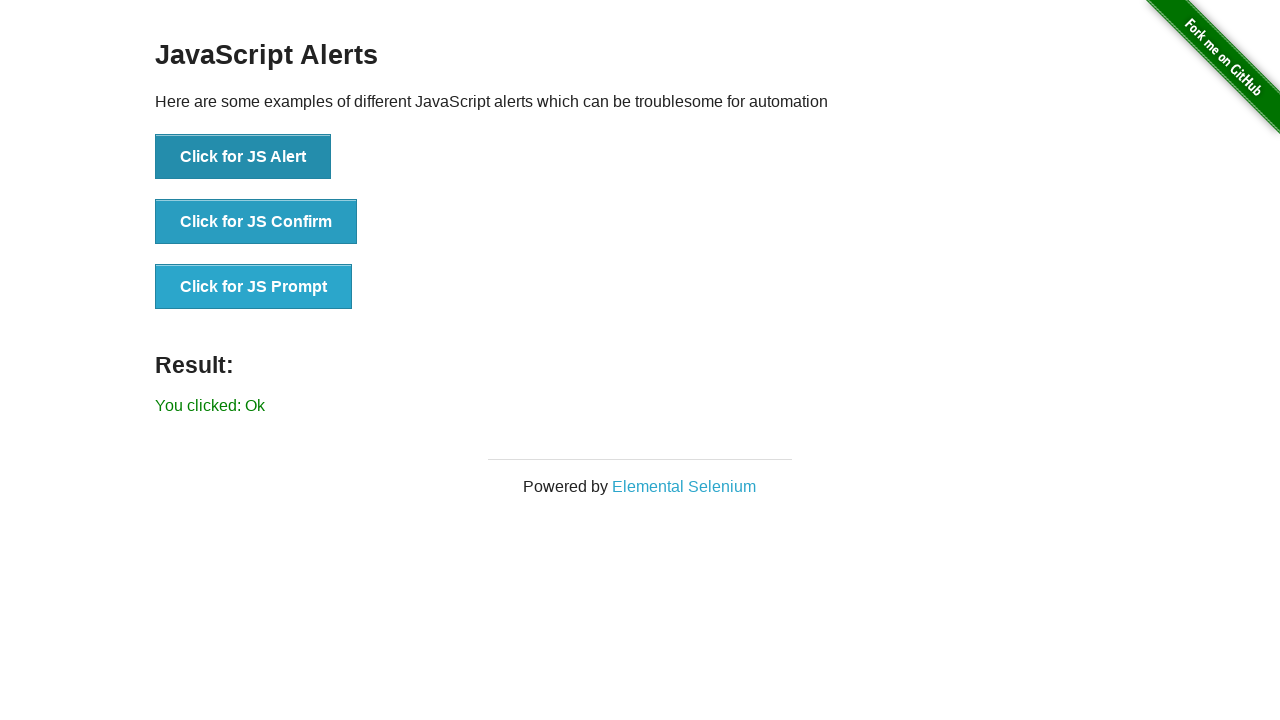

Set up dialog handler to accept confirmation
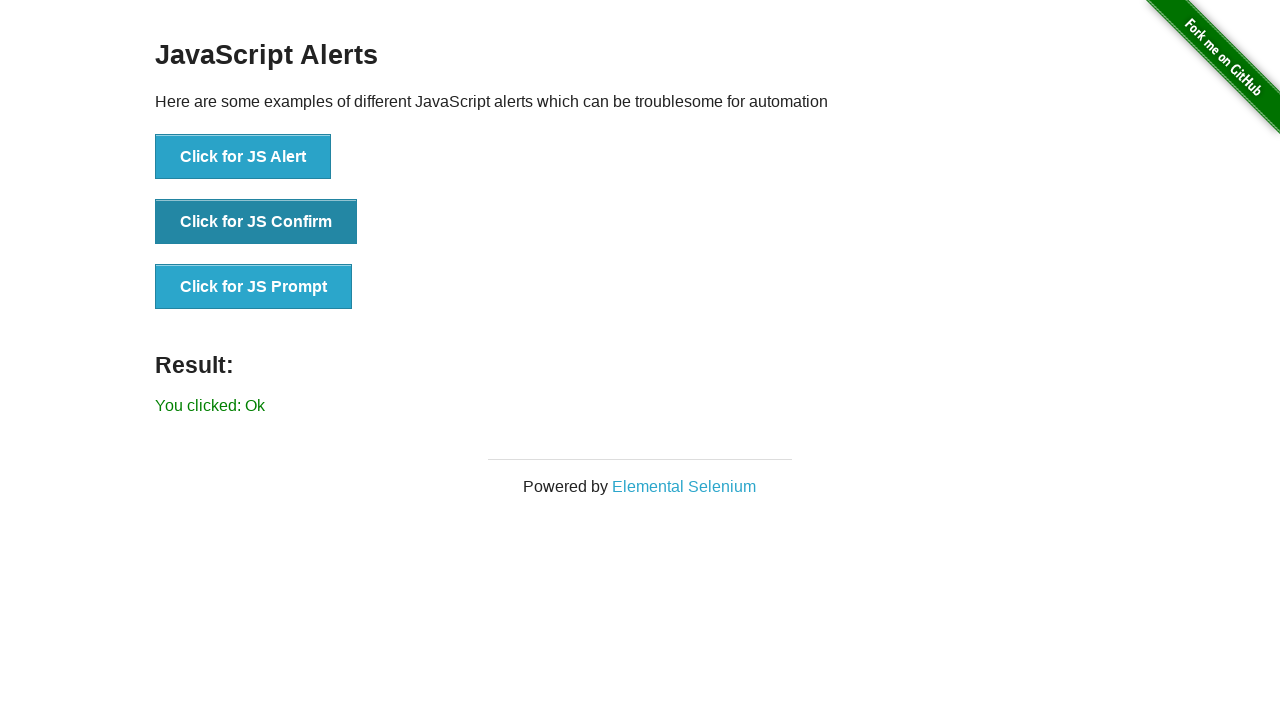

Waited for confirmation dialog to be processed
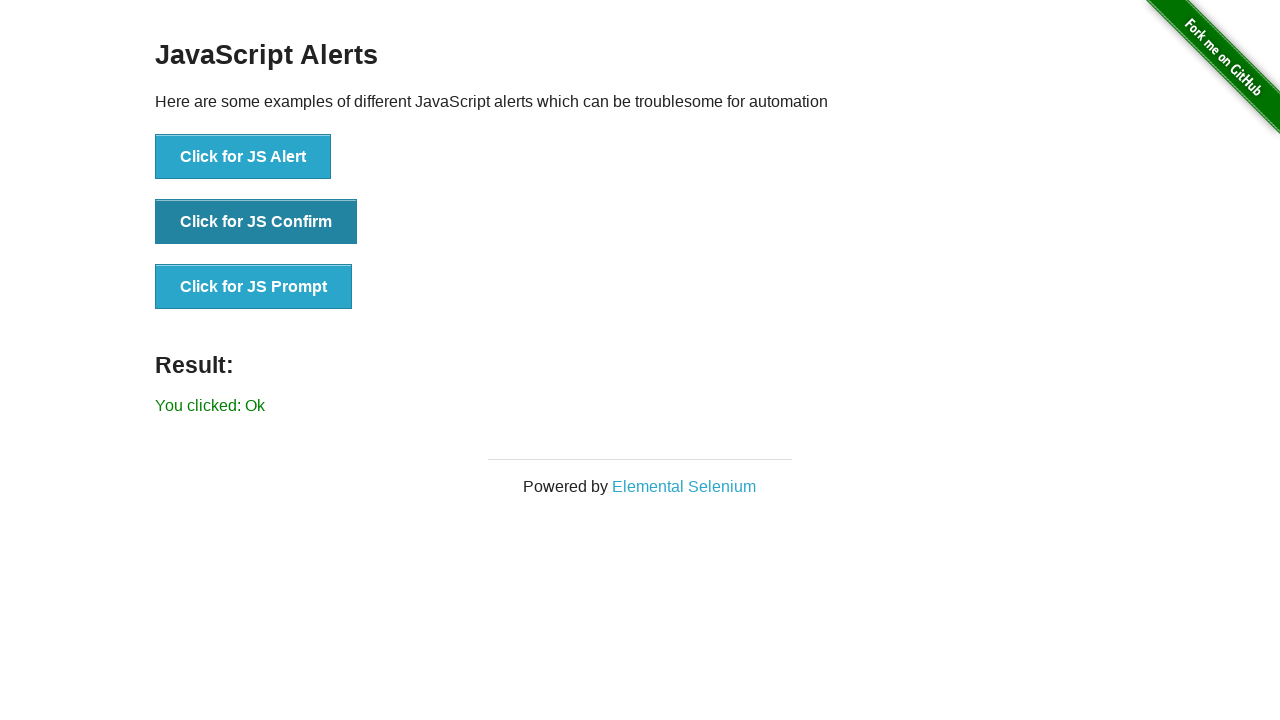

Clicked button to trigger second confirmation dialog at (256, 222) on xpath=//button[@onclick='jsConfirm()']
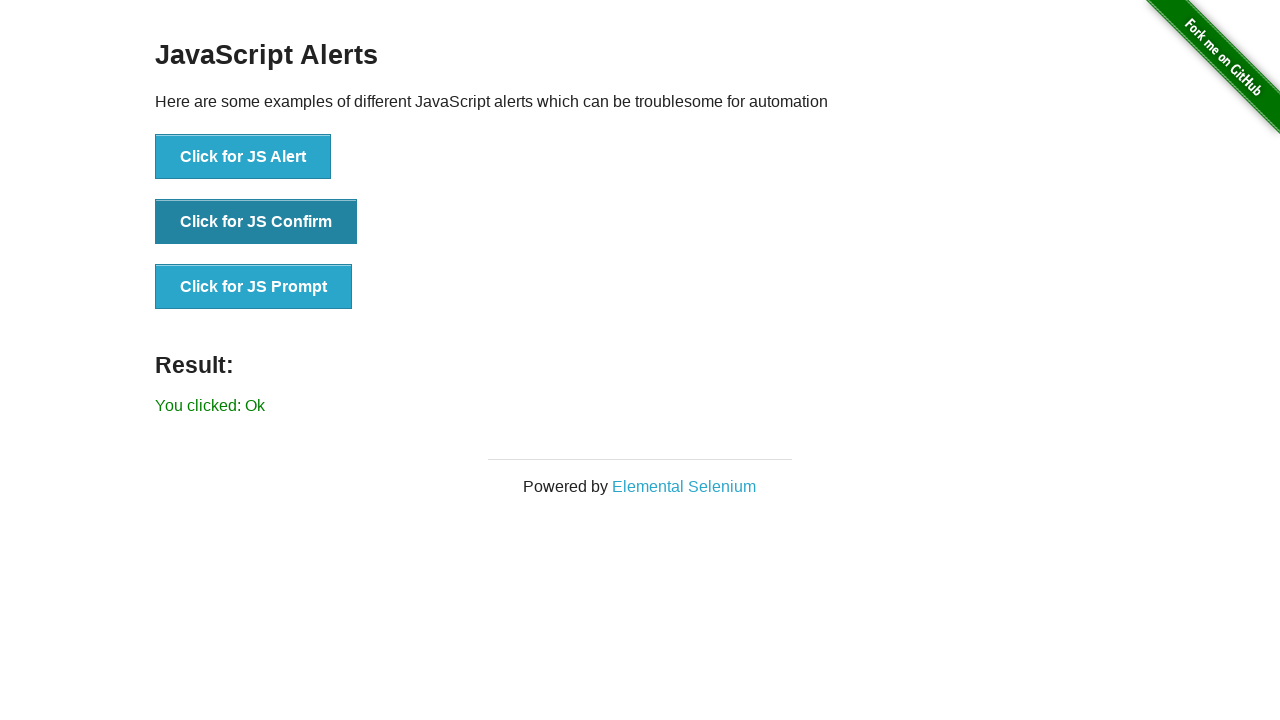

Set up dialog handler to dismiss confirmation
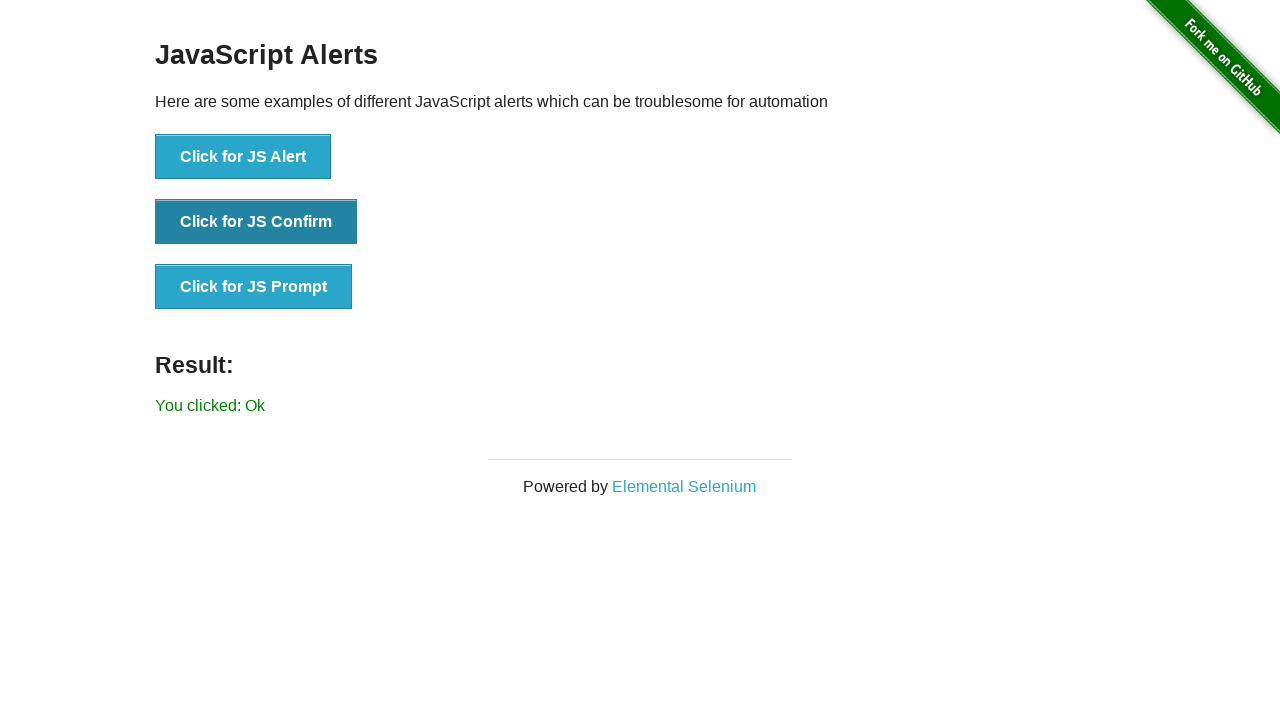

Set up dialog handler for first prompt with text 'Shruti Jain'
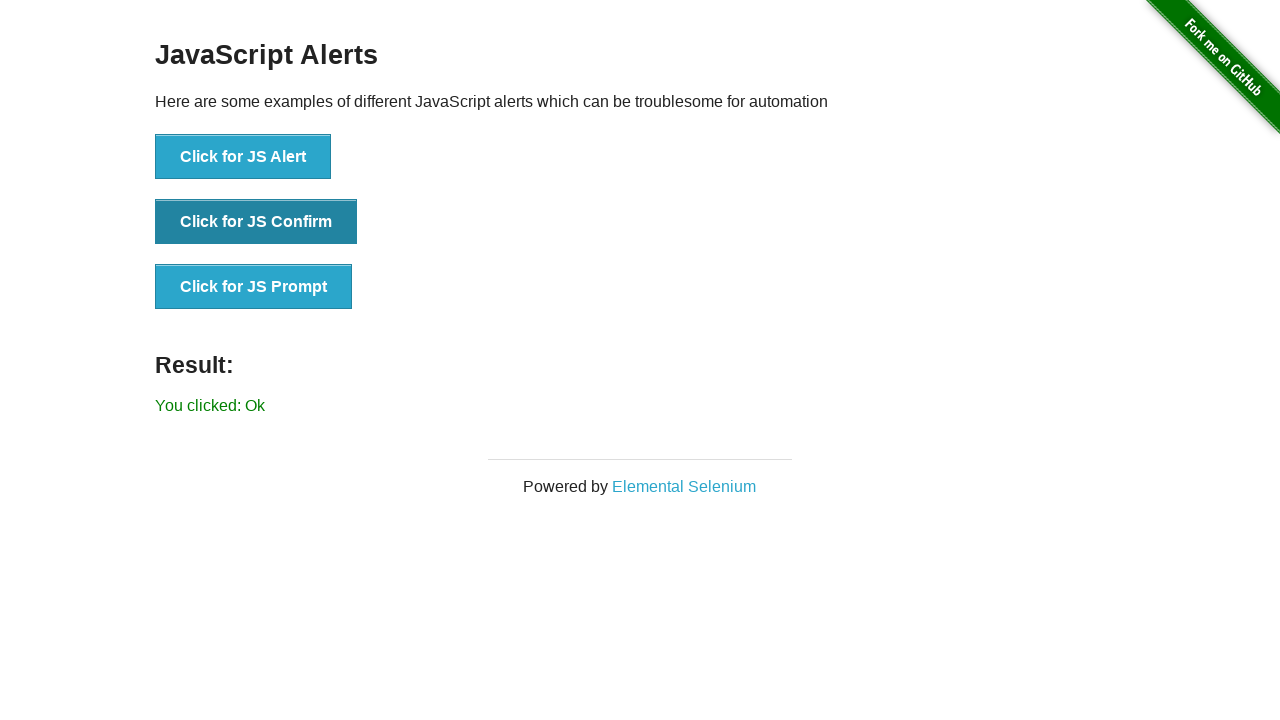

Clicked button to trigger first prompt dialog at (254, 287) on xpath=//button[@onclick='jsPrompt()']
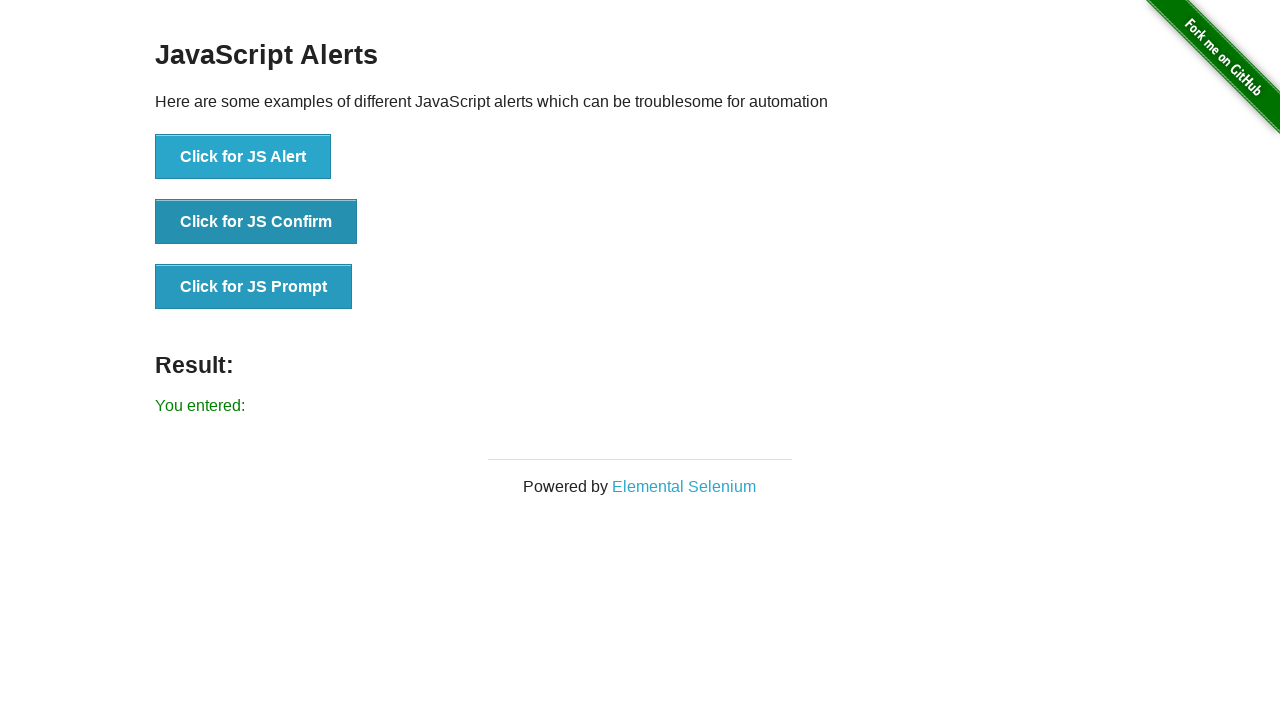

Set up dialog handler for second prompt with text 'Alert in Selenium'
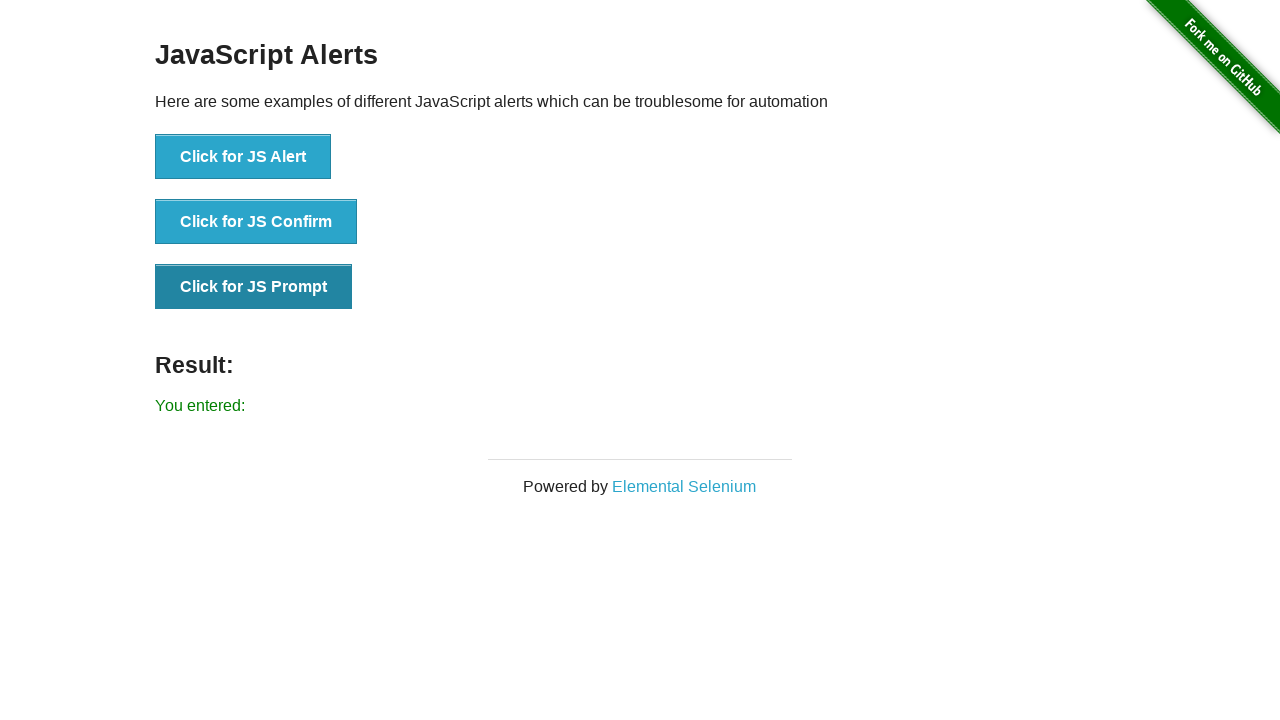

Clicked button to trigger second prompt dialog at (254, 287) on xpath=//button[@onclick='jsPrompt()']
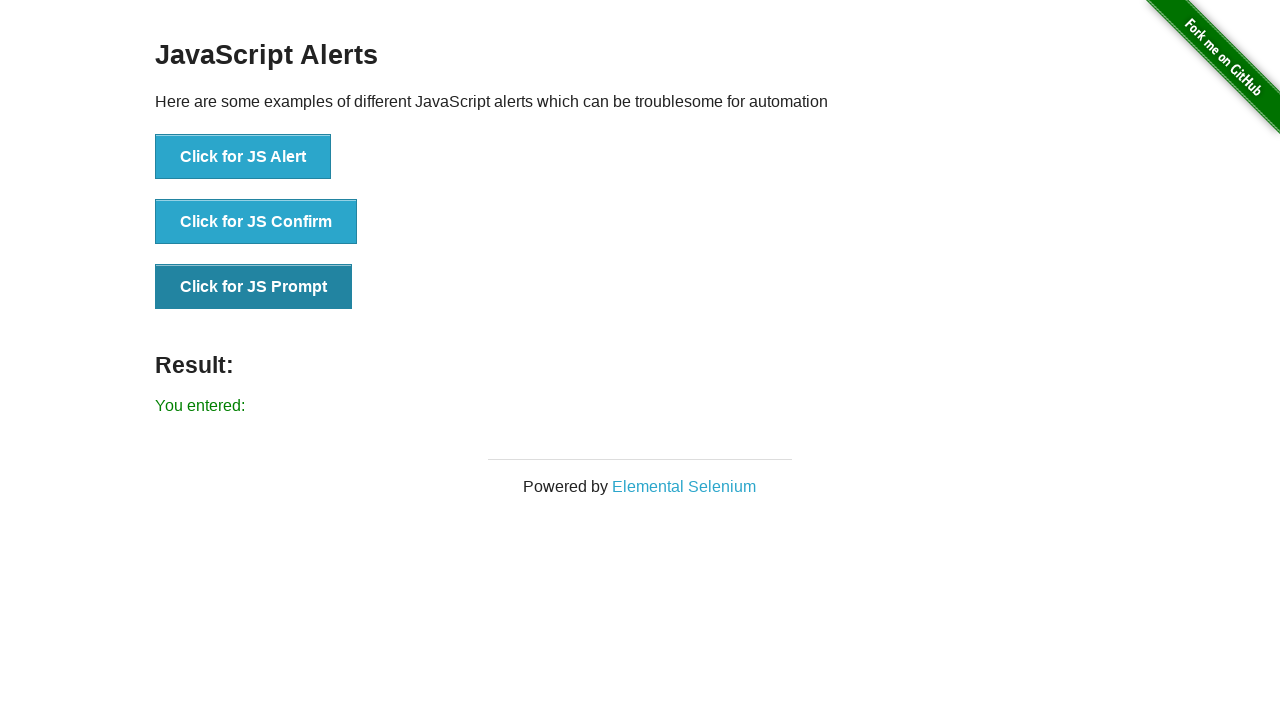

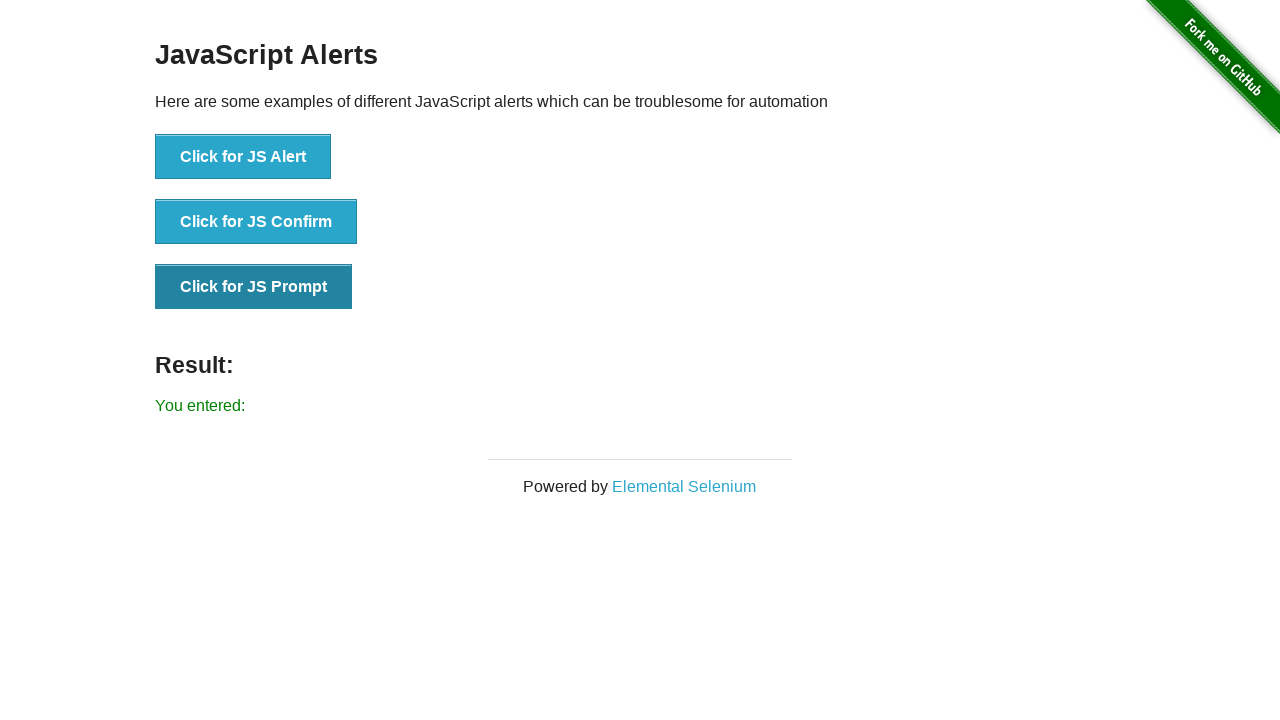